Tests web table functionality by clicking the add button, filling out a registration form with personal details (name, email, age, salary, department), and submitting the form to add a new record to the table.

Starting URL: https://demoqa.com/webtables

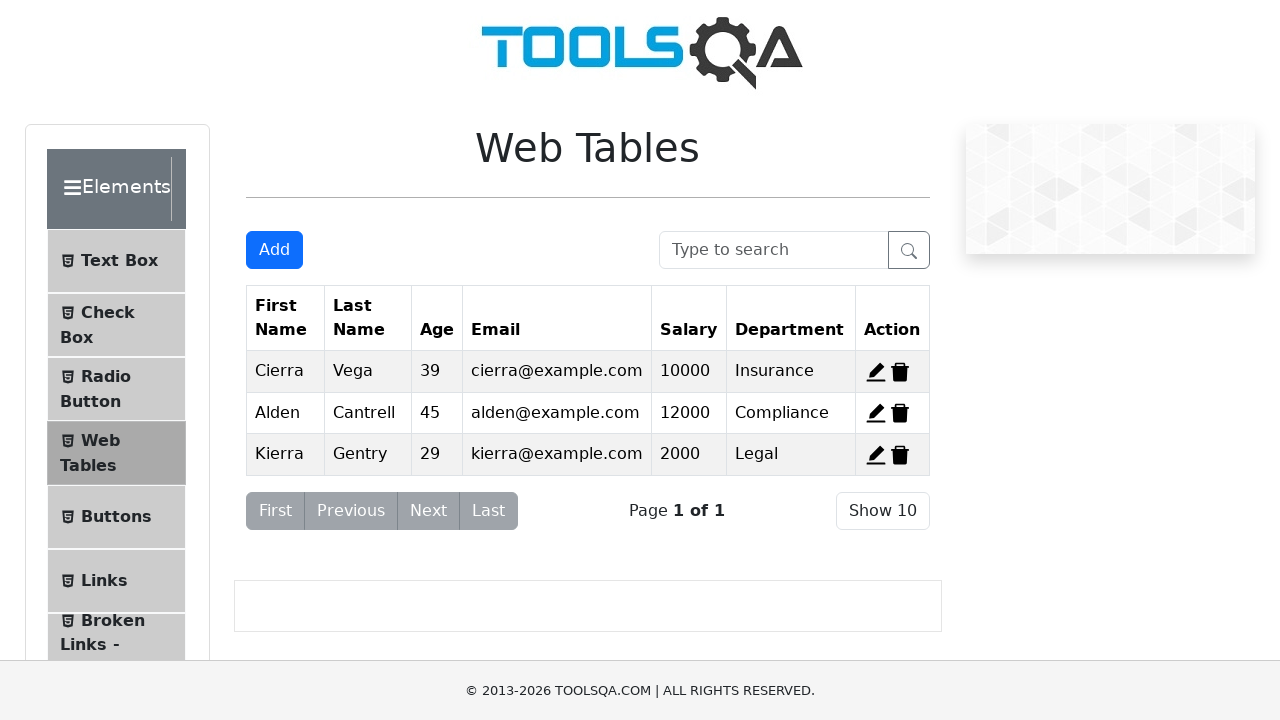

Clicked add new record button to open registration form at (274, 250) on #addNewRecordButton
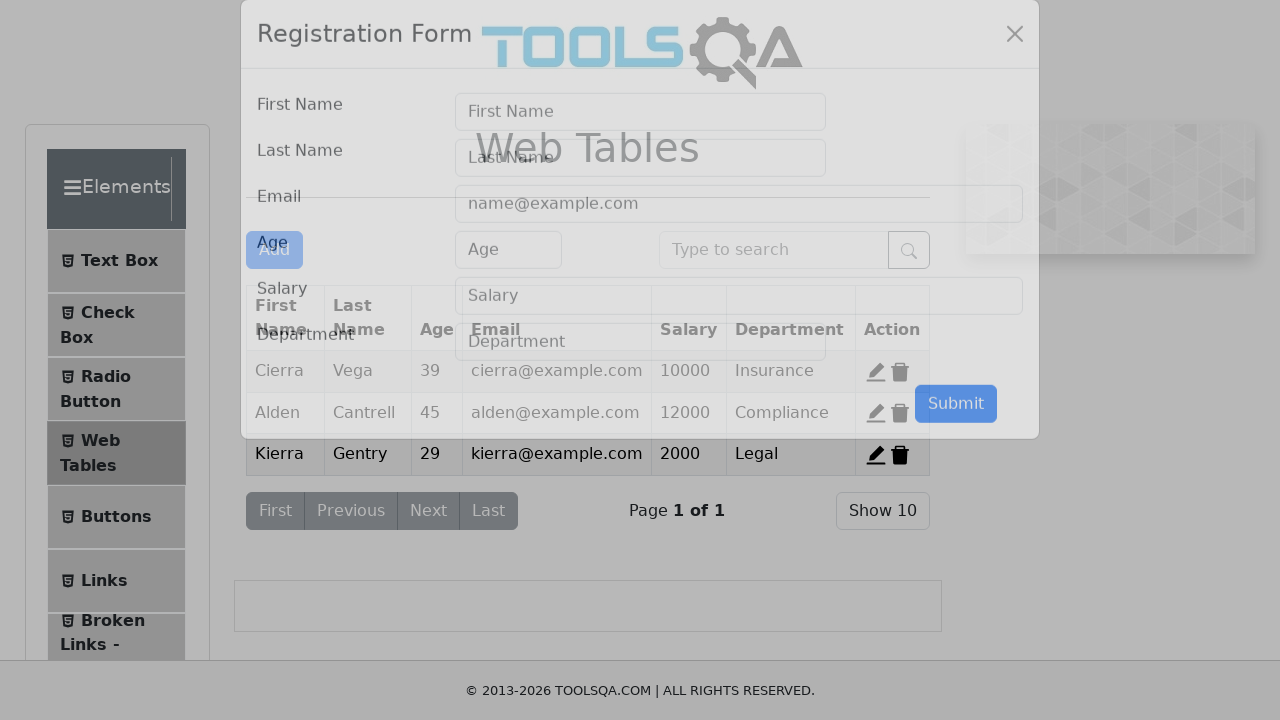

Filled first name field with 'David' on #firstName
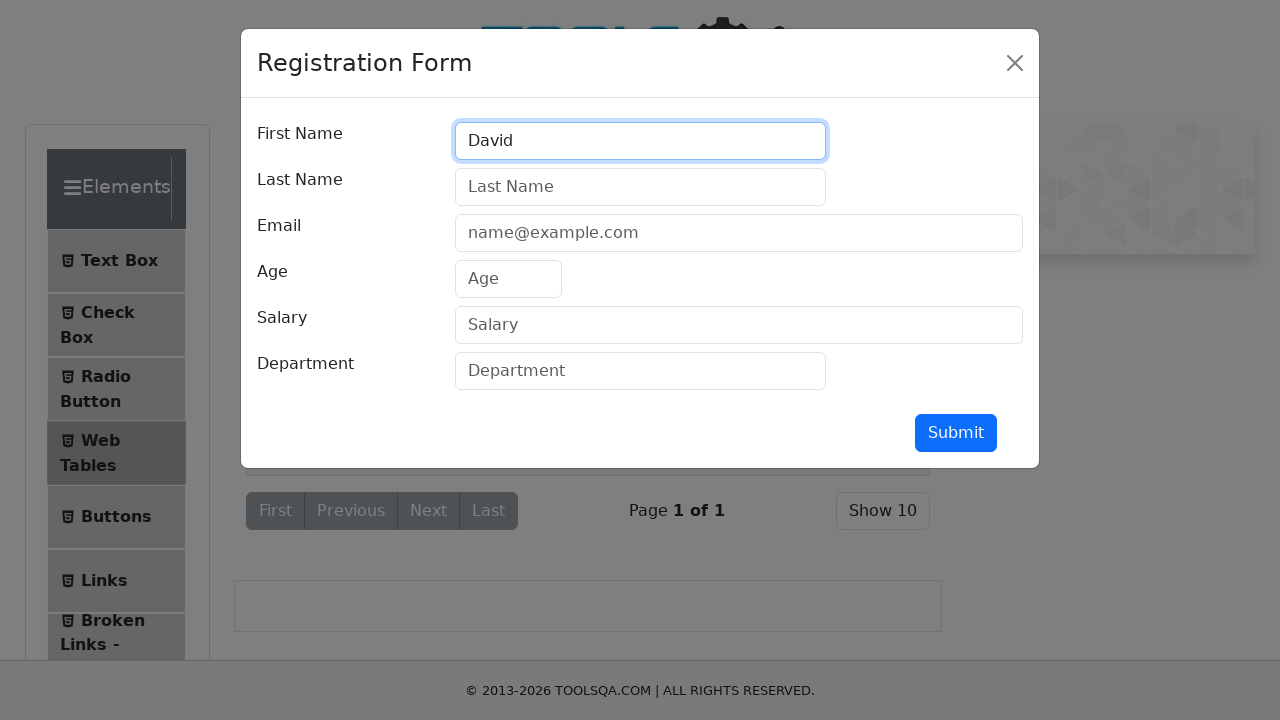

Filled last name field with 'Warner' on #lastName
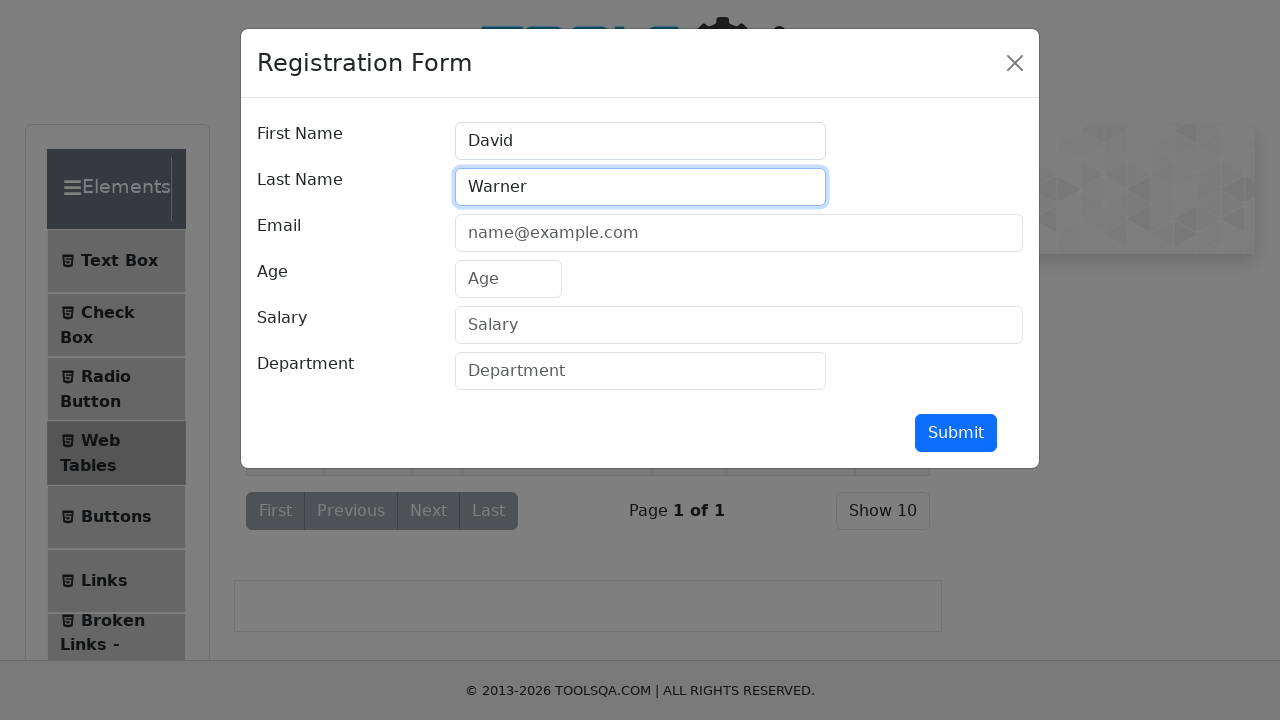

Filled email field with 'davidW@gmail.com' on #userEmail
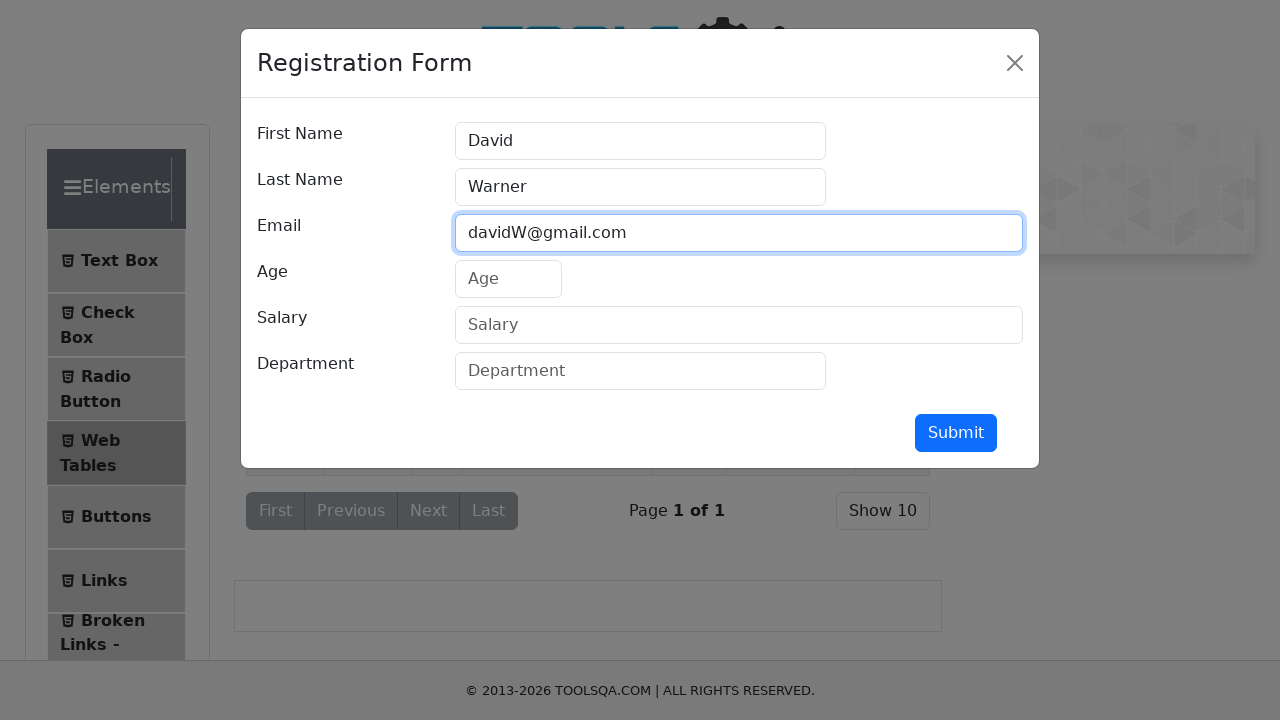

Filled age field with '25' on #age
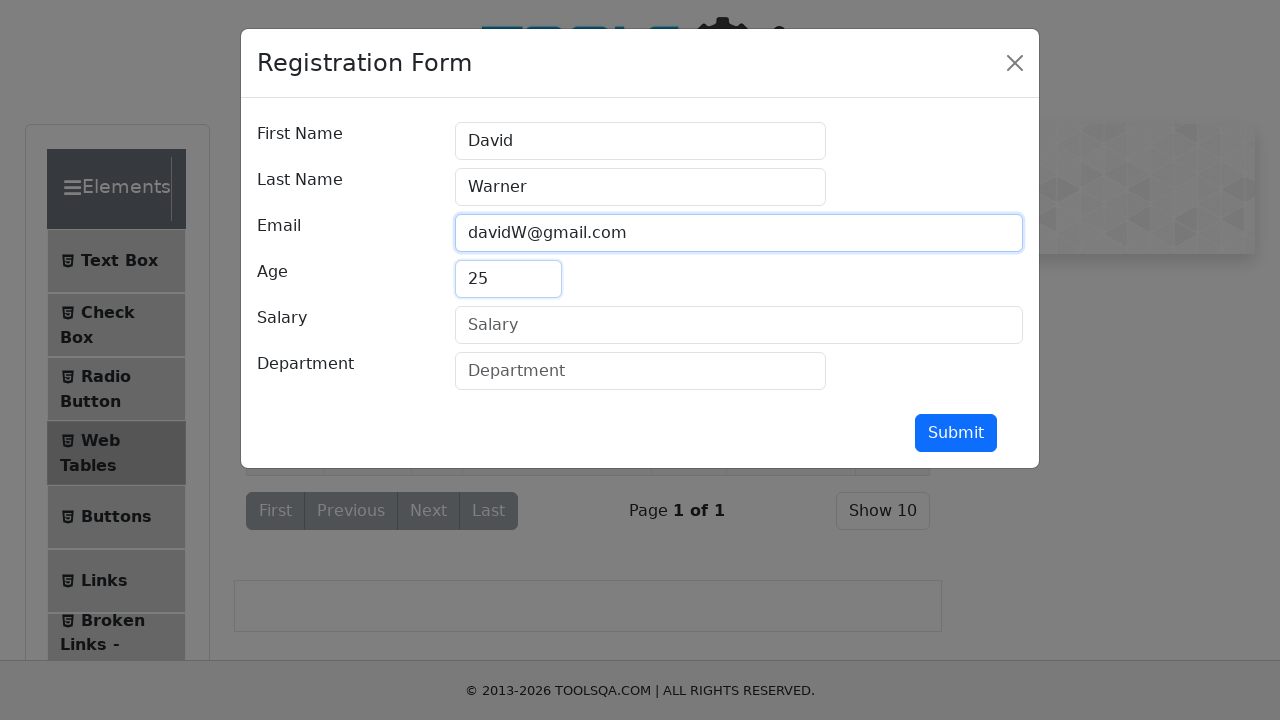

Filled salary field with '120000' on #salary
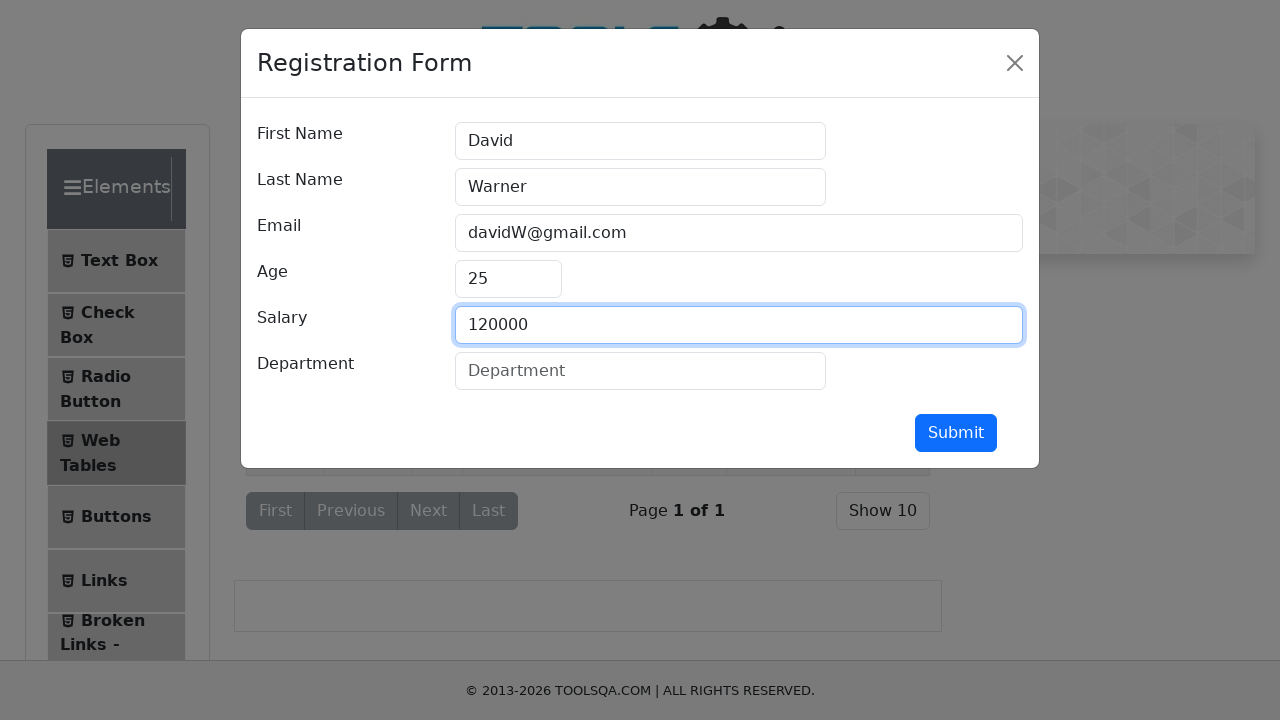

Filled department field with 'IT' on #department
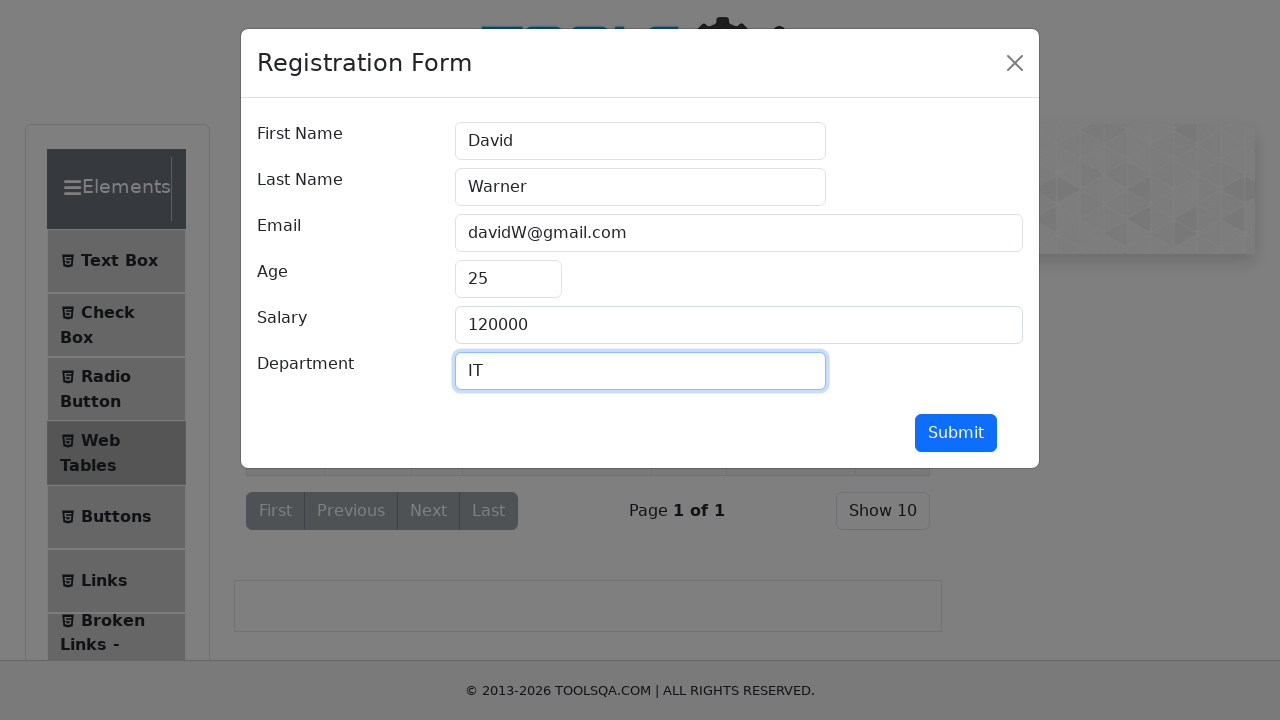

Clicked submit button to add new record at (956, 433) on #submit
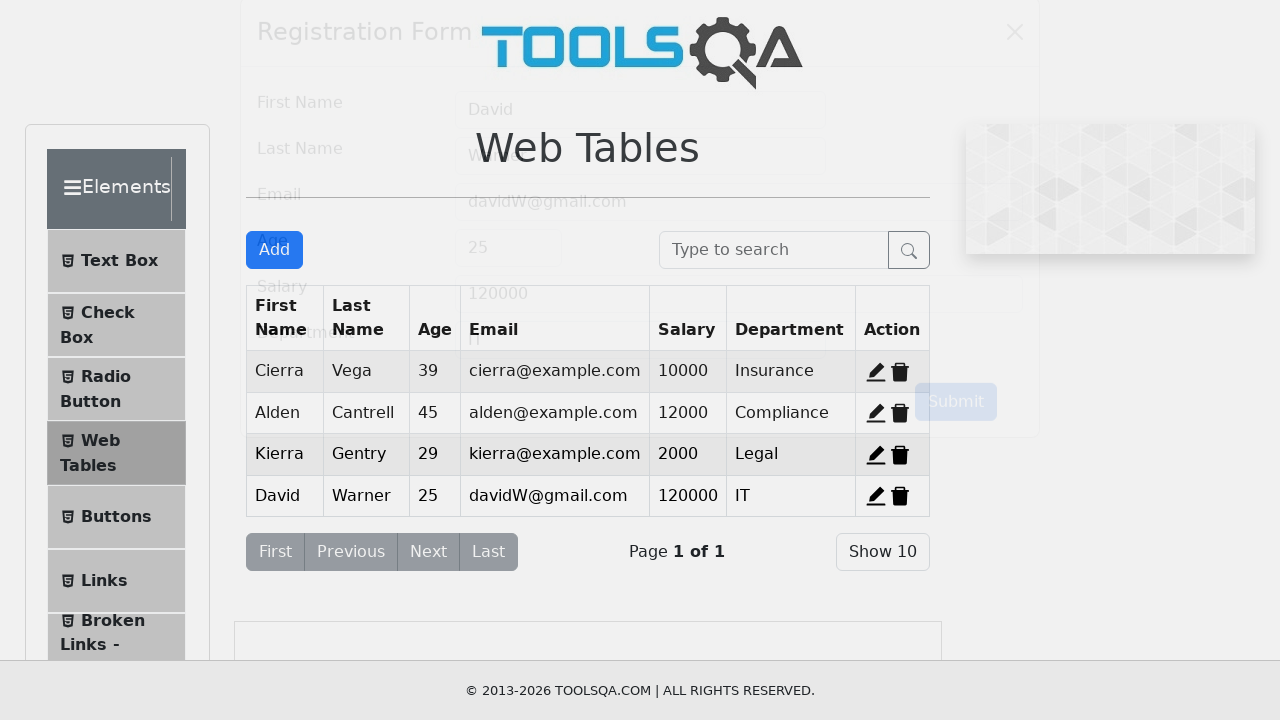

Registration form closed and table updated with new record
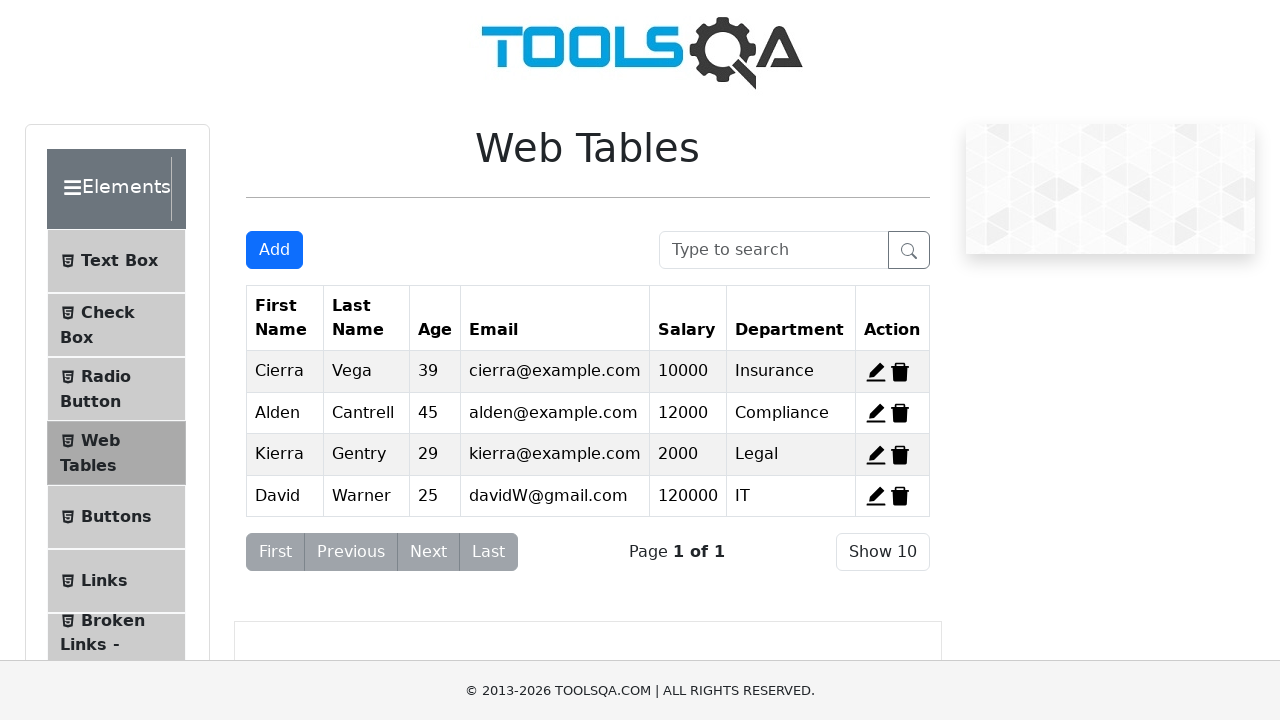

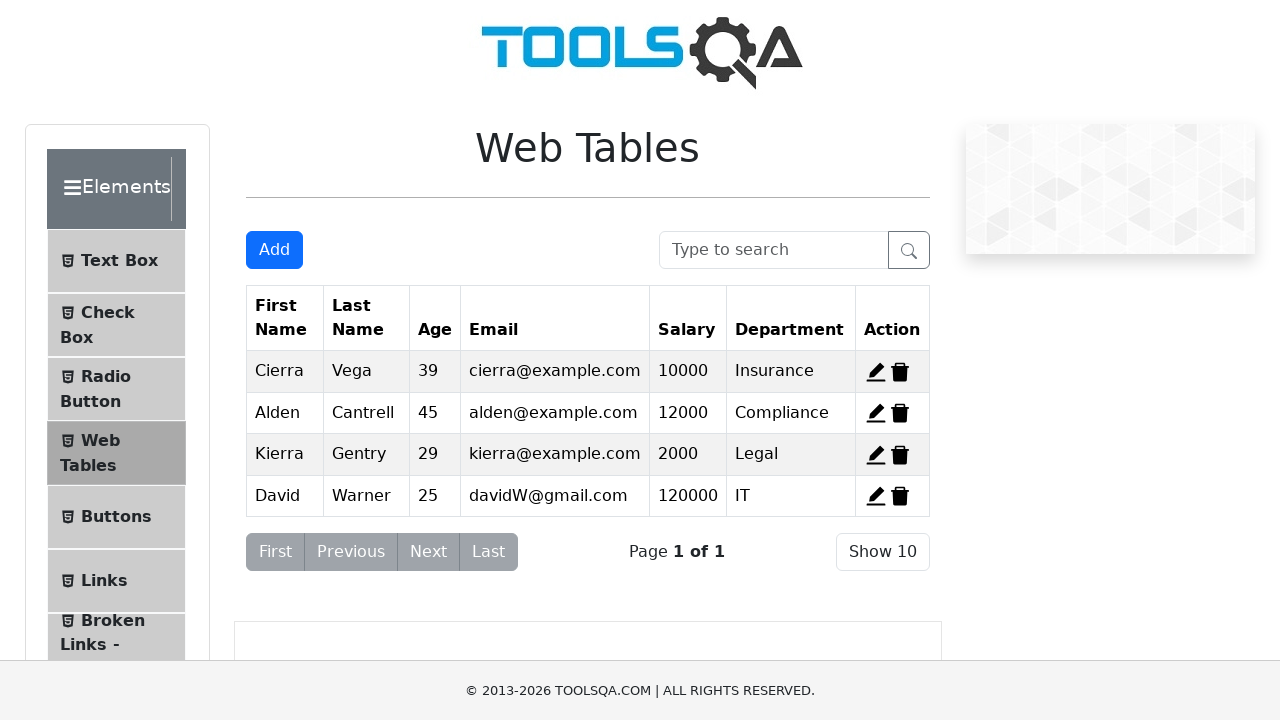